Navigates to the Broken Images page and checks each image to determine if it's broken by evaluating its natural width property

Starting URL: https://the-internet.herokuapp.com/

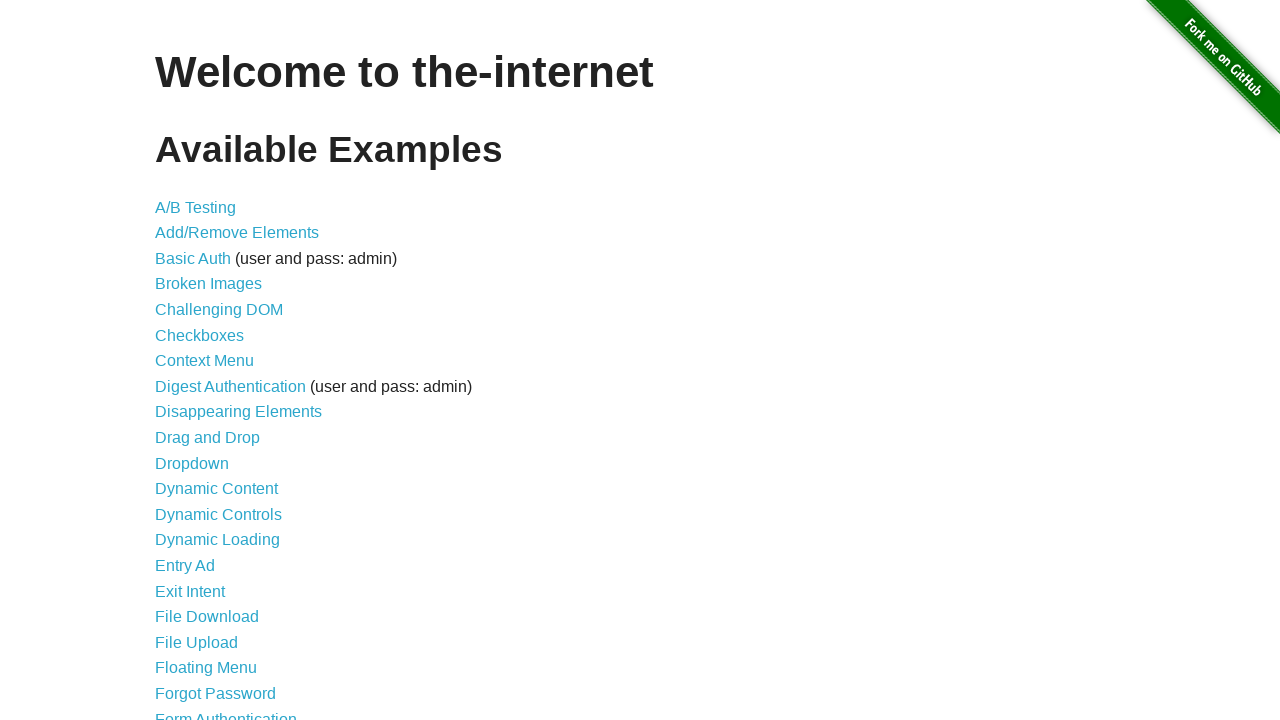

Clicked on Broken Images link at (208, 284) on internal:role=link[name="Broken Images"i]
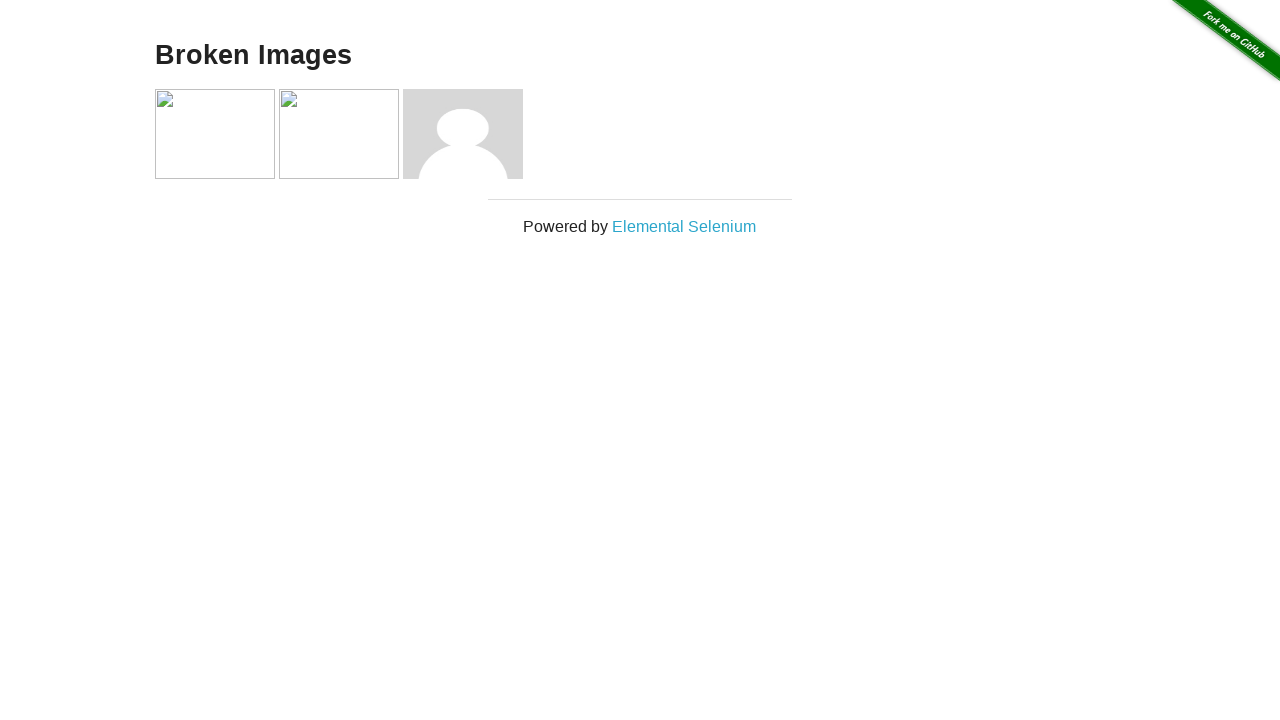

Waited for page to load
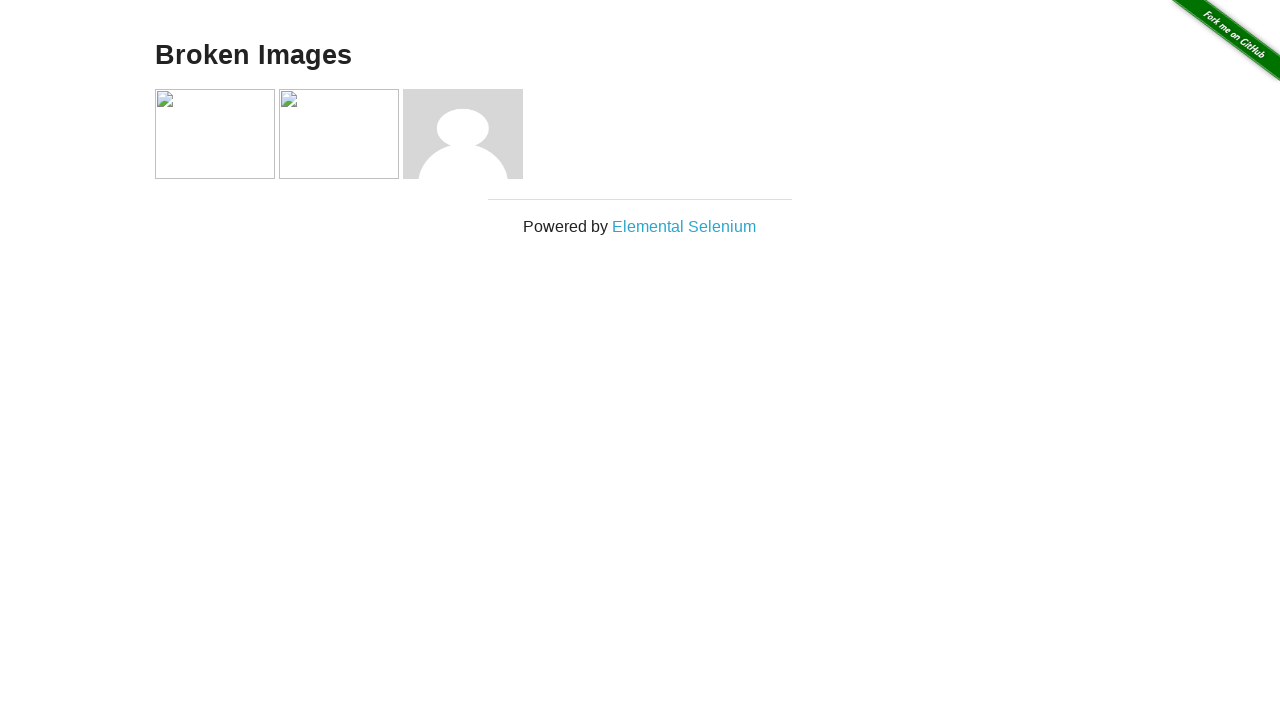

Found 4 images on the page
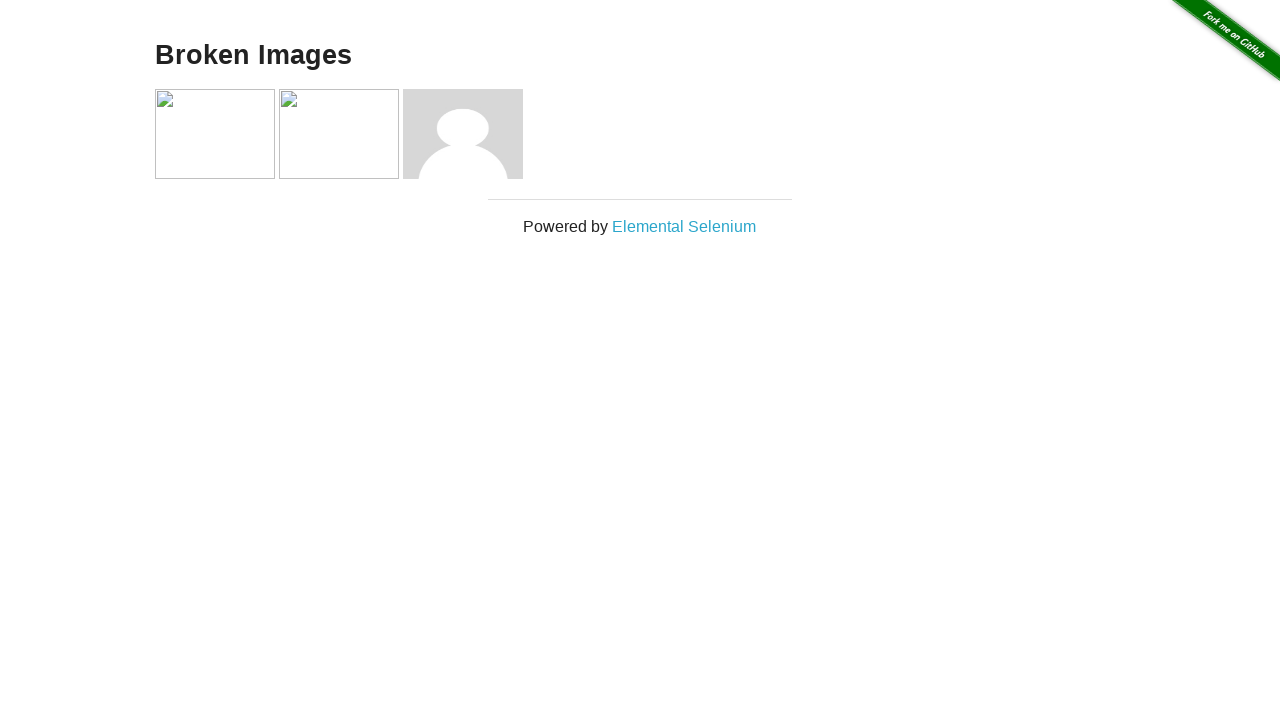

Evaluated naturalWidth property for image 1
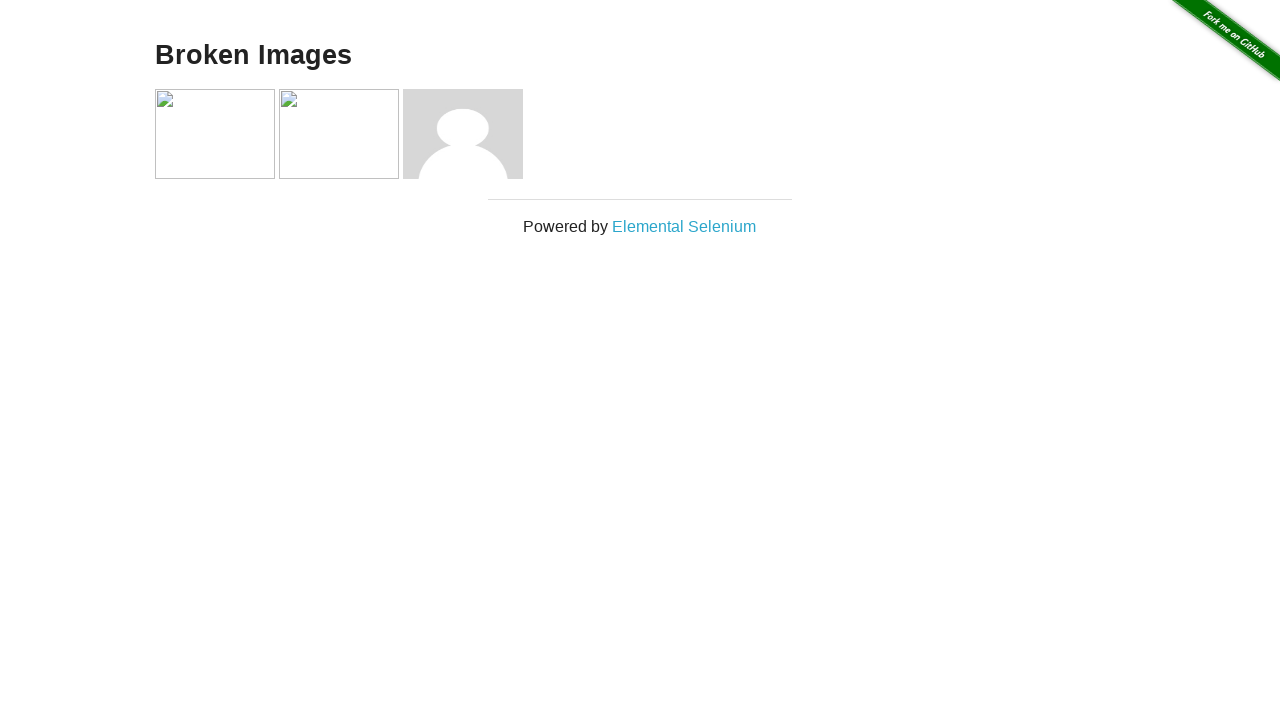

Retrieved src attribute for image 1: /img/forkme_right_green_007200.png
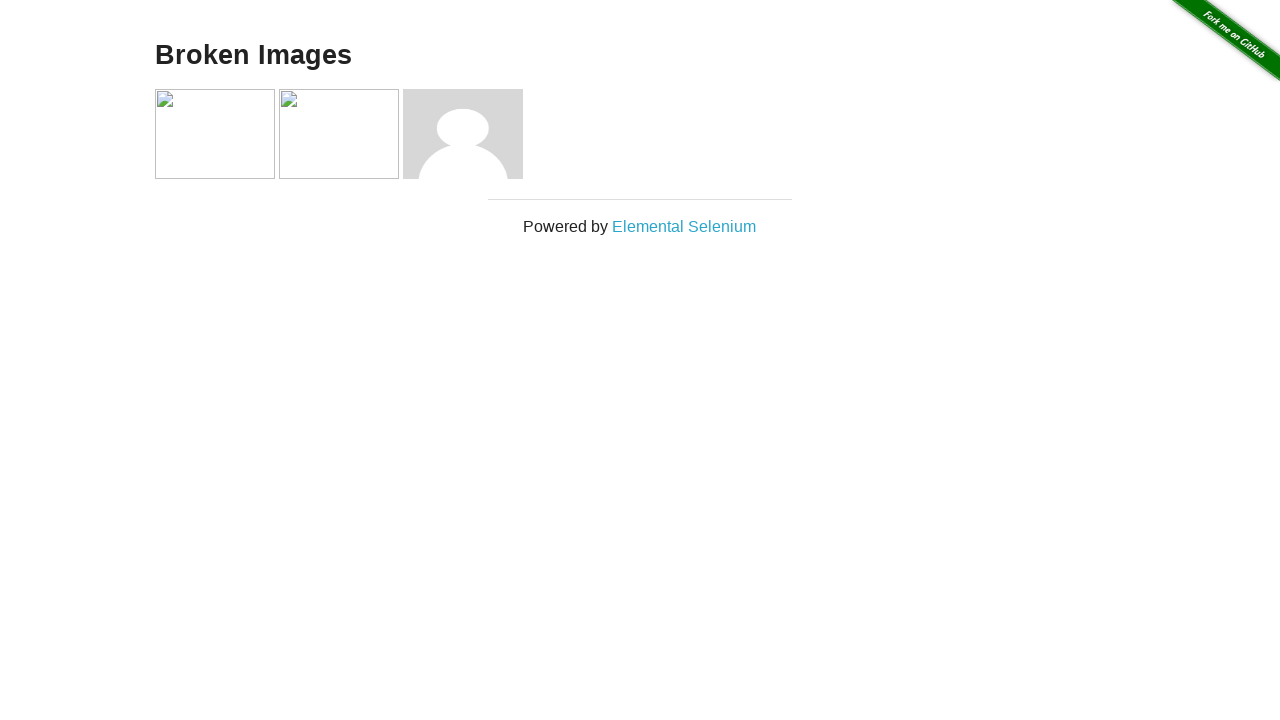

Image 1 (/img/forkme_right_green_007200.png) is NOT broken - naturalWidth is 149
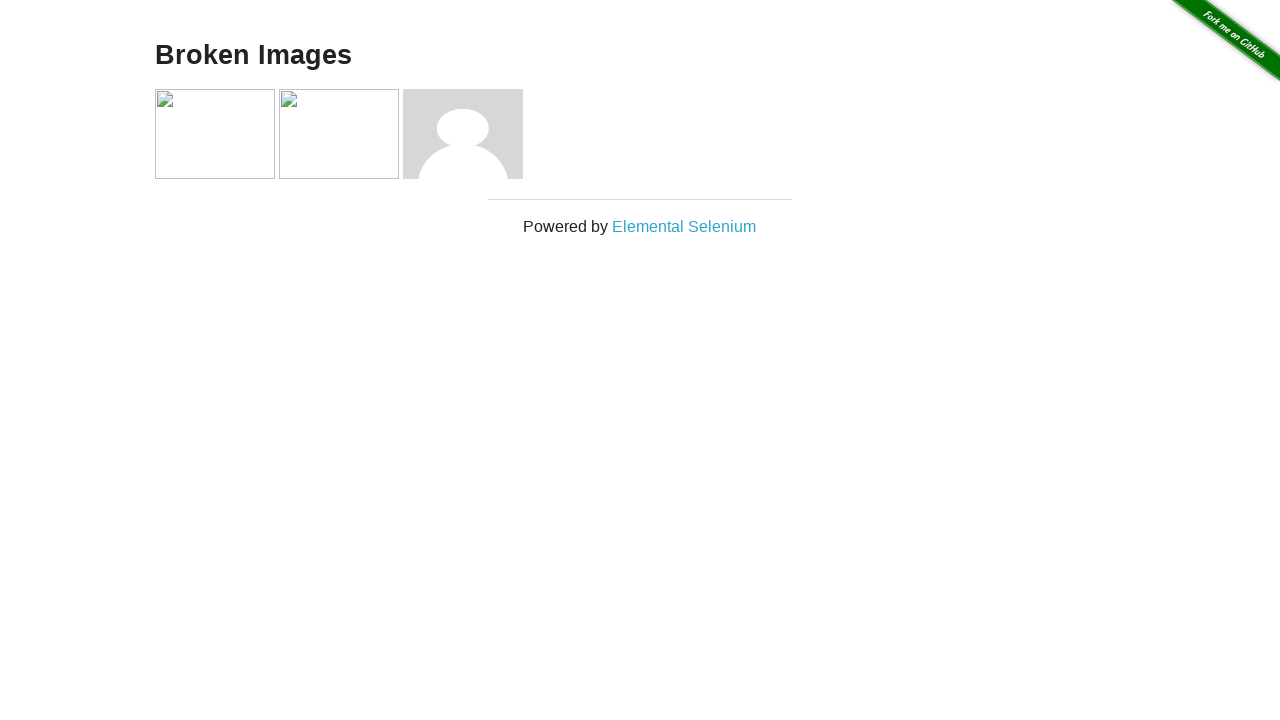

Evaluated naturalWidth property for image 2
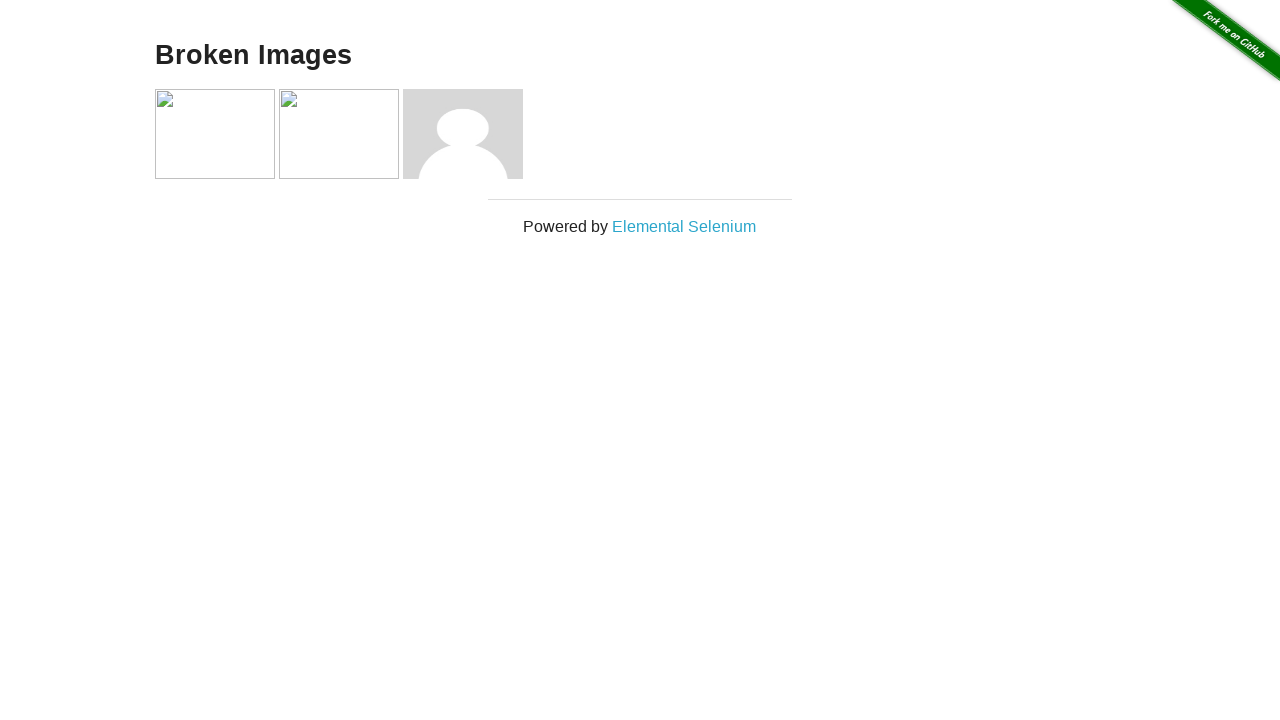

Retrieved src attribute for image 2: asdf.jpg
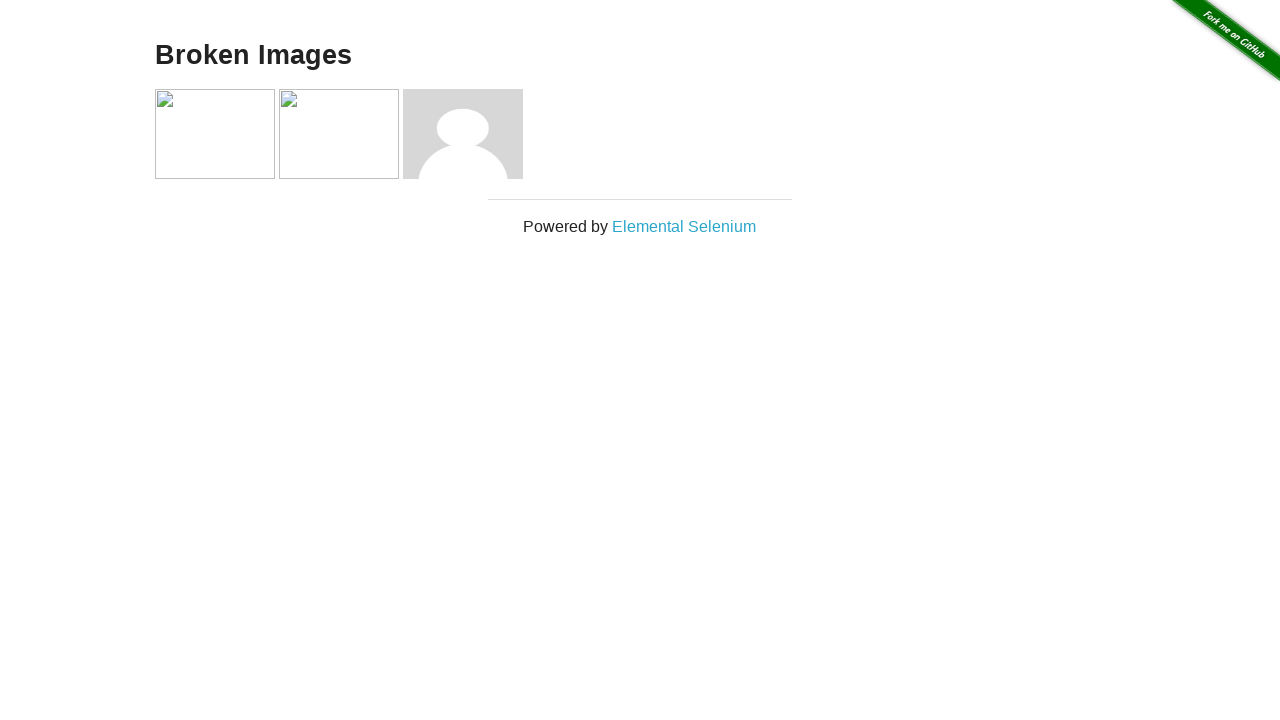

Image 2 (asdf.jpg) is broken - naturalWidth is 0
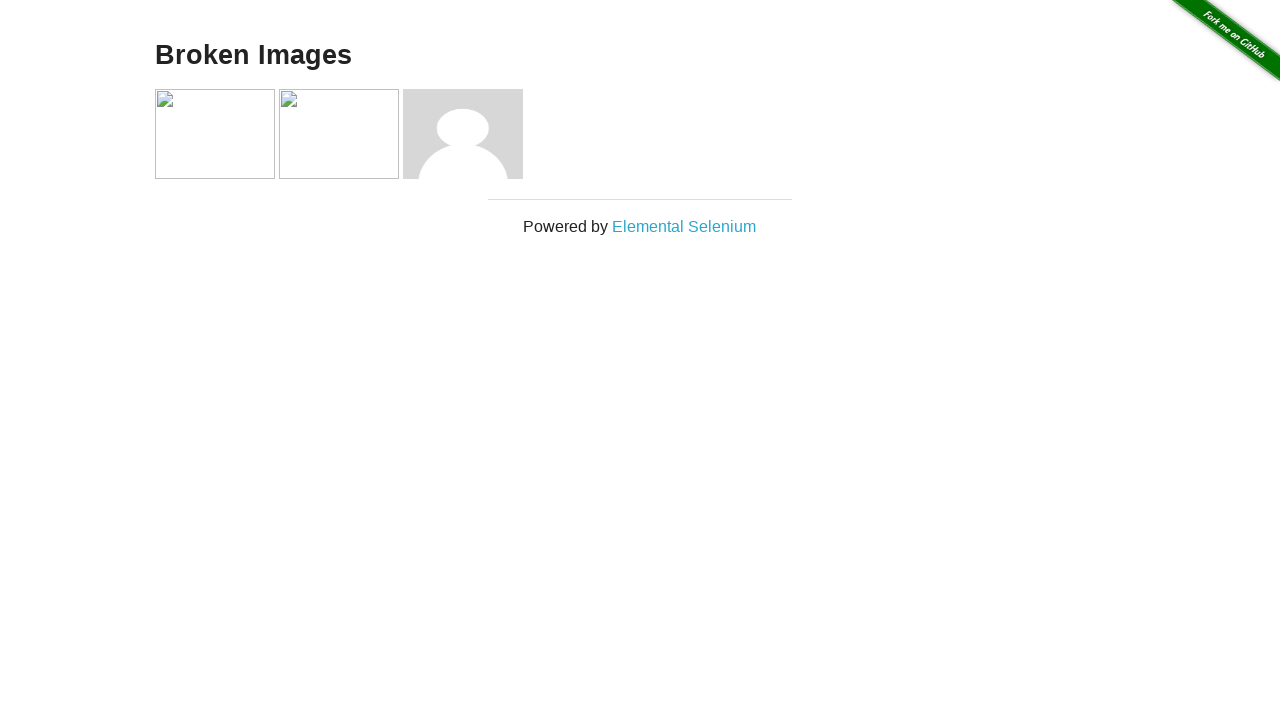

Evaluated naturalWidth property for image 3
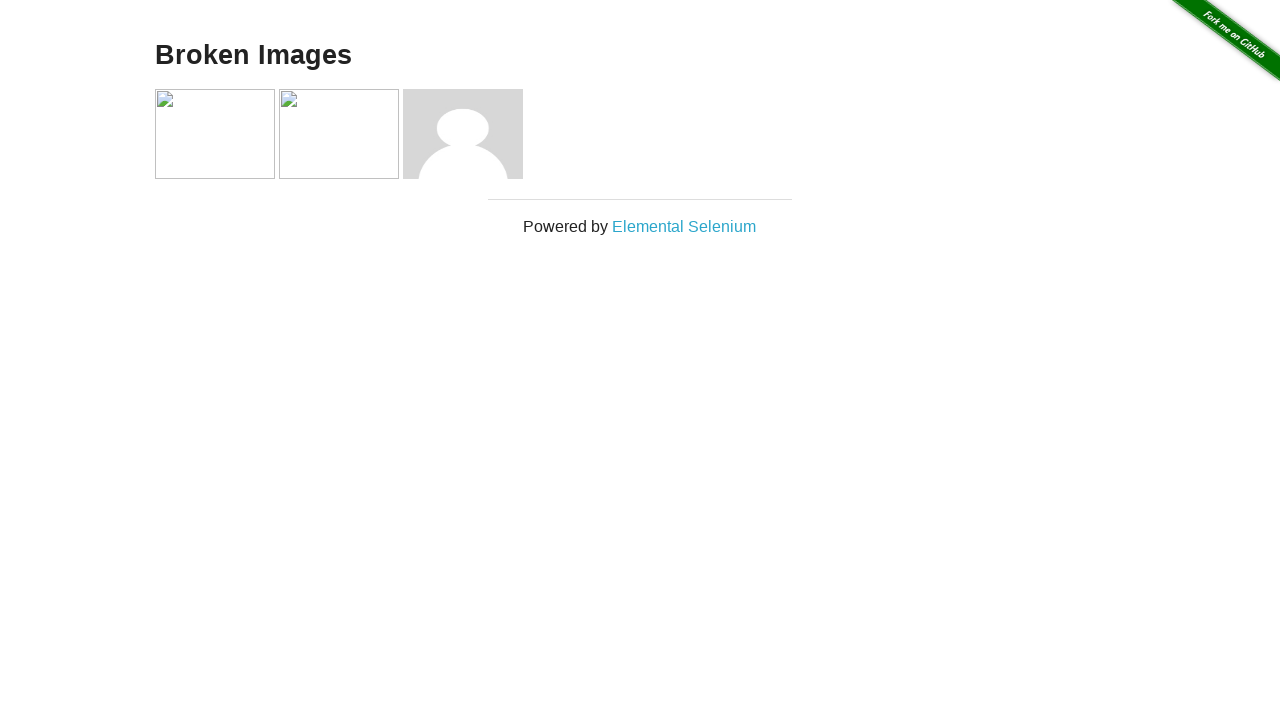

Retrieved src attribute for image 3: hjkl.jpg
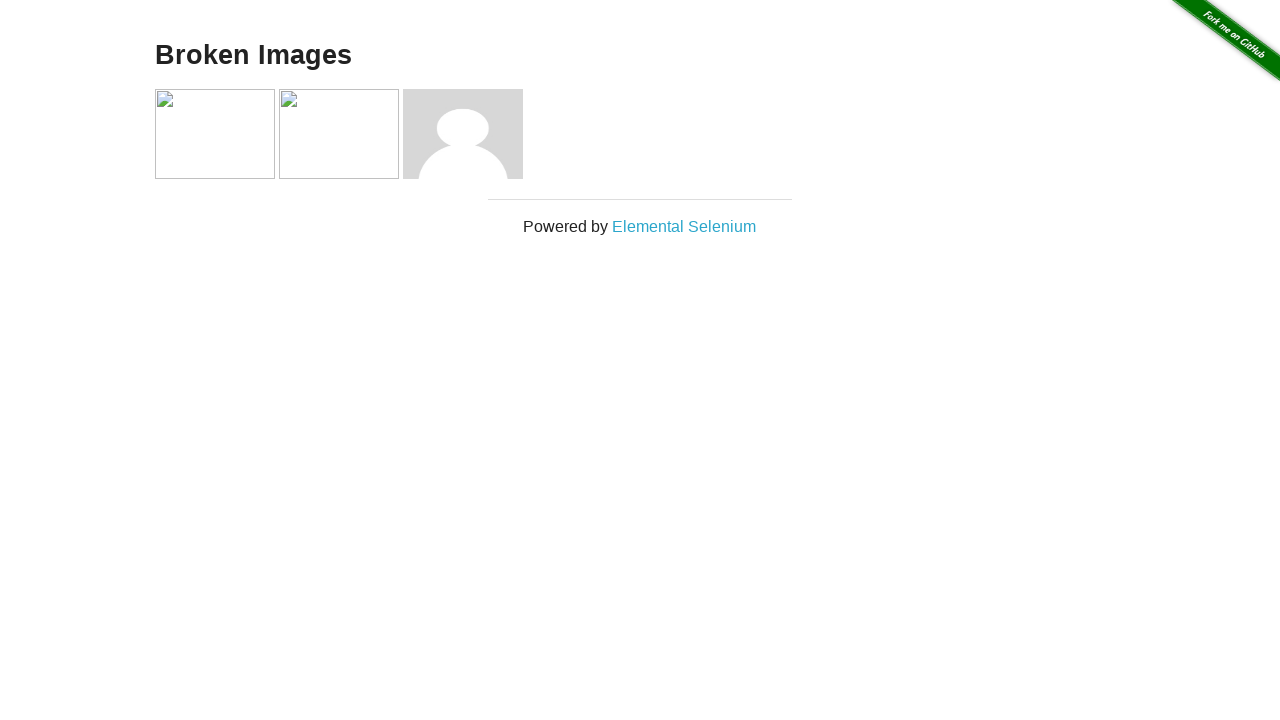

Image 3 (hjkl.jpg) is broken - naturalWidth is 0
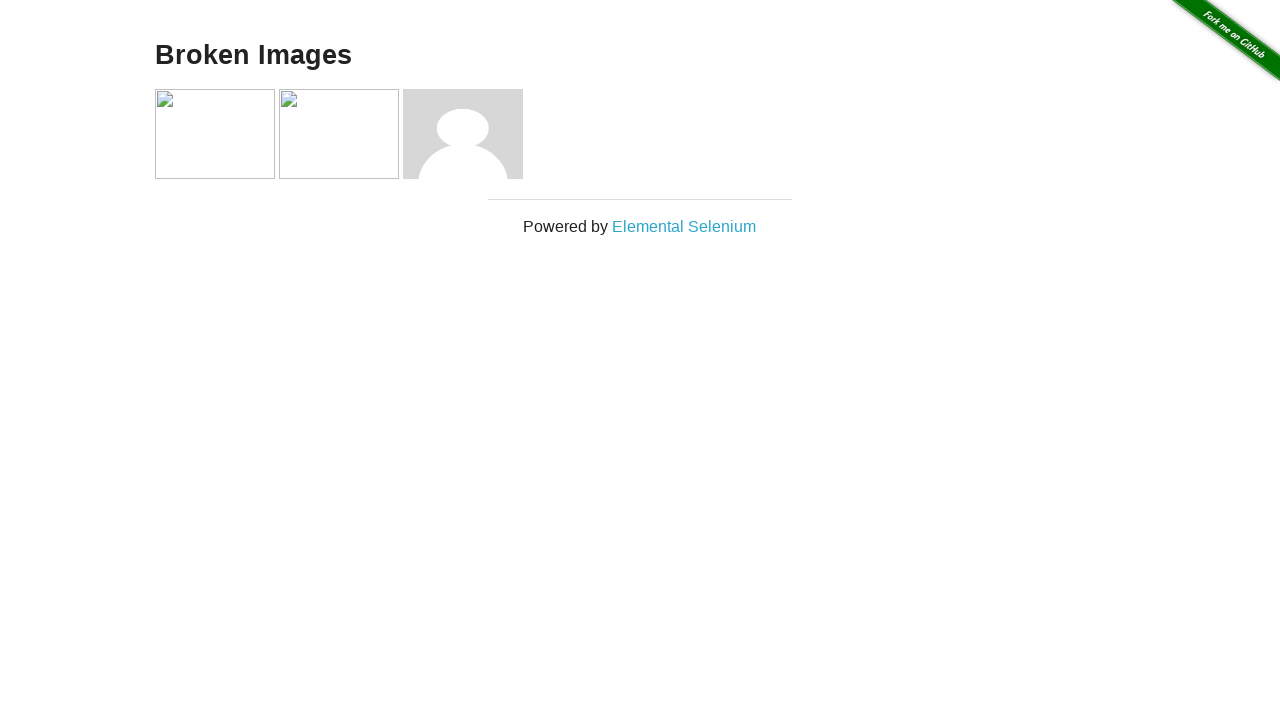

Evaluated naturalWidth property for image 4
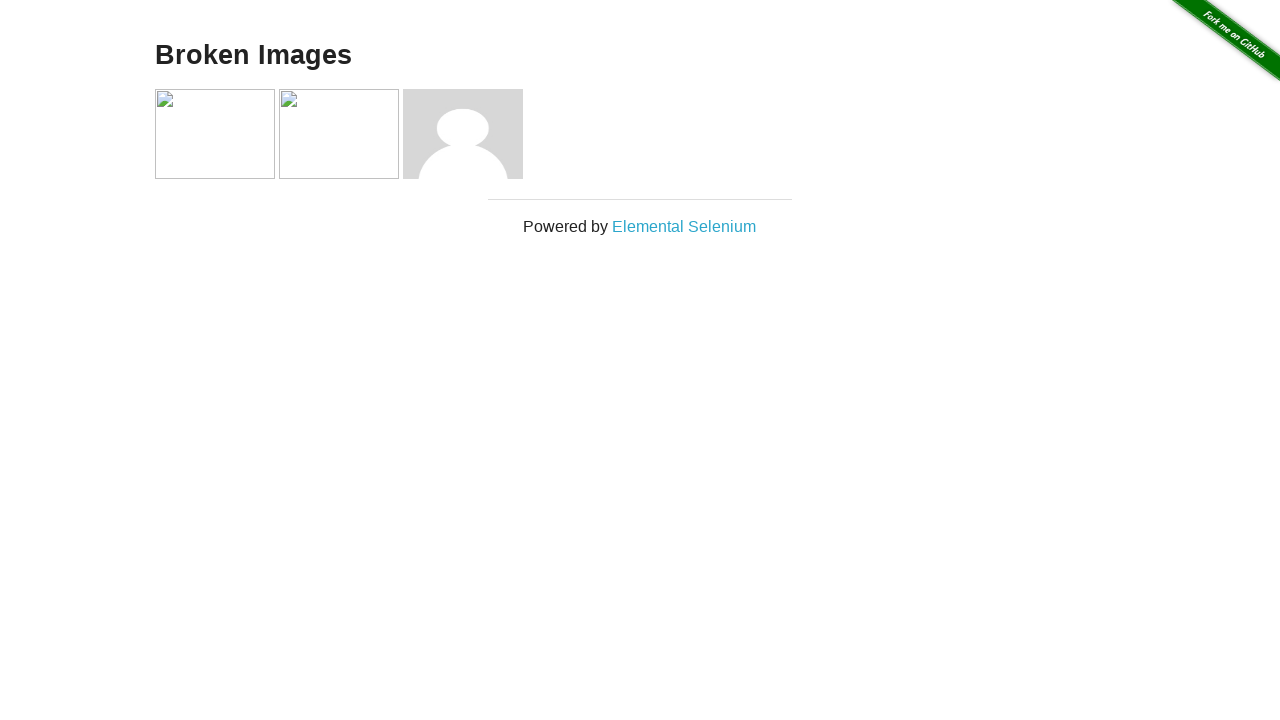

Retrieved src attribute for image 4: img/avatar-blank.jpg
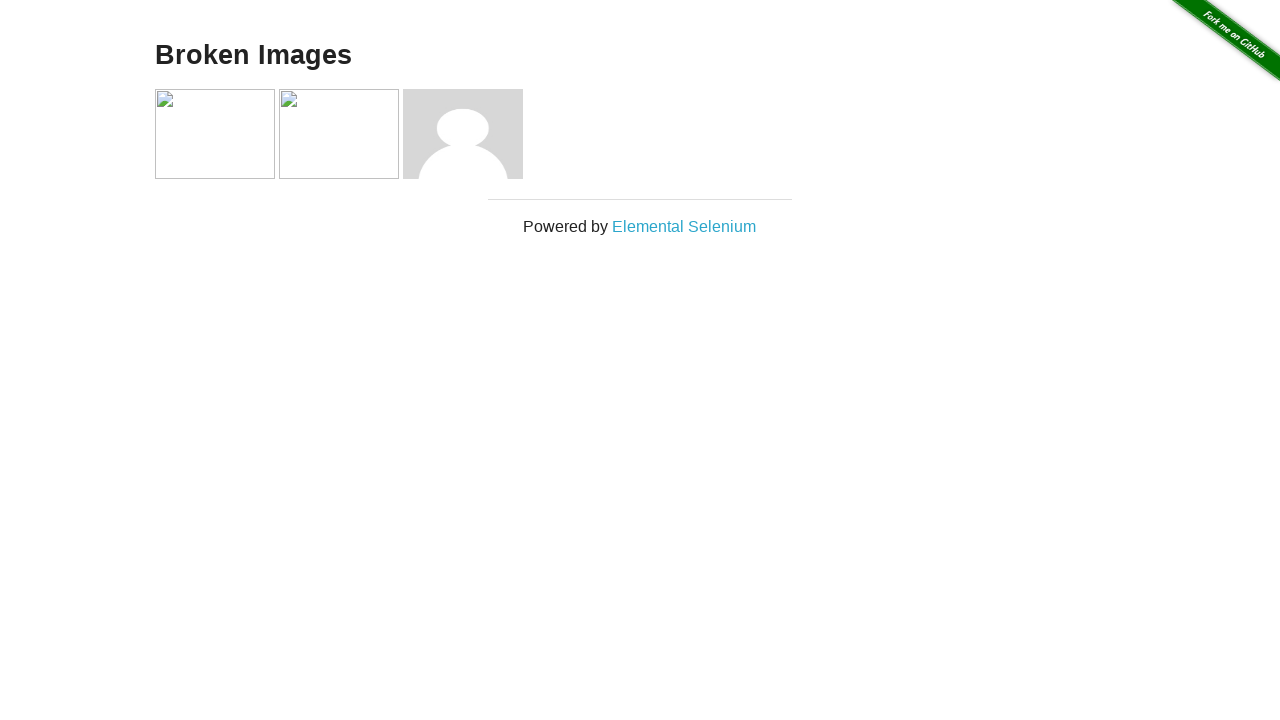

Image 4 (img/avatar-blank.jpg) is NOT broken - naturalWidth is 160
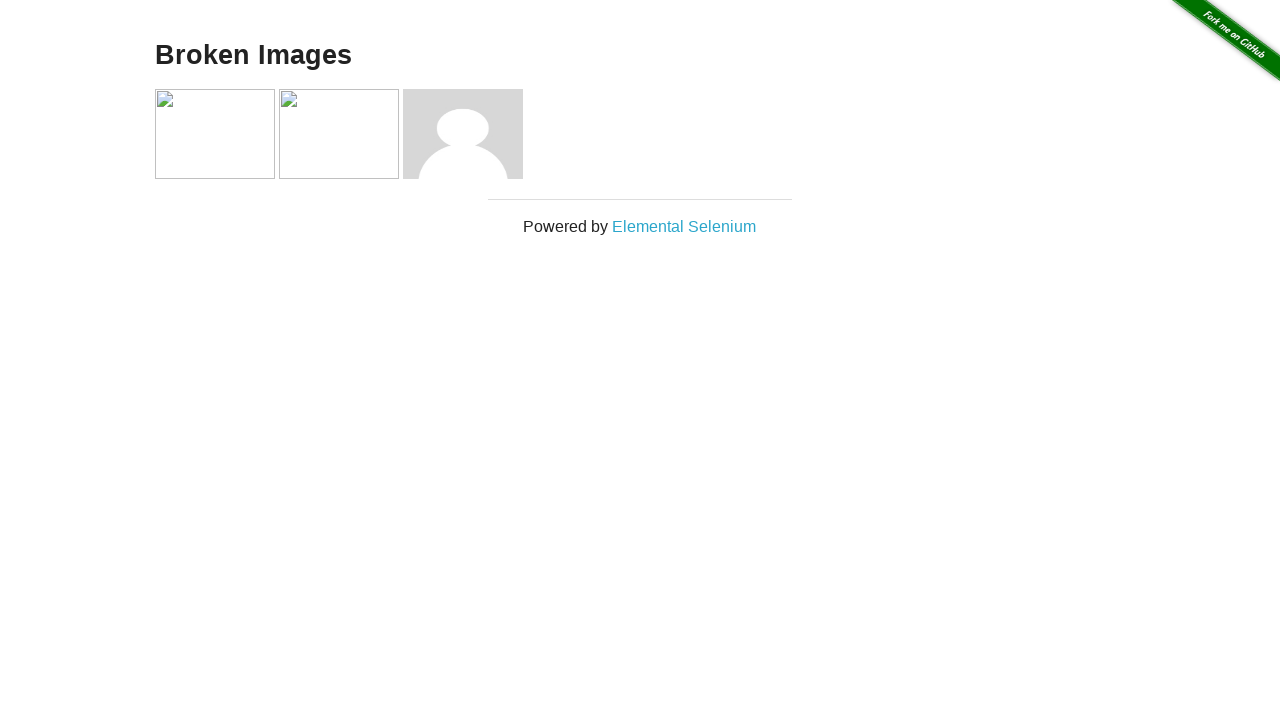

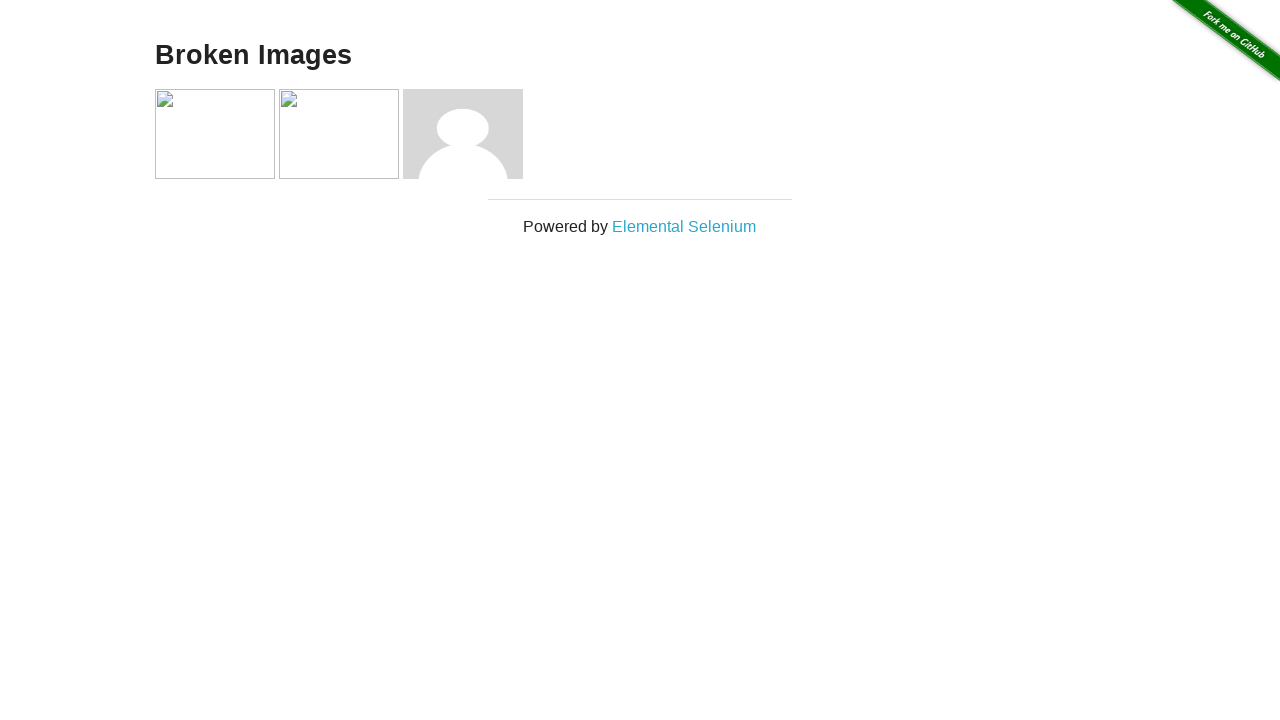